Tests Uniqlo product search functionality by loading more results, clicking on a product, expanding product details accordion, and navigating back to results.

Starting URL: https://www.uniqlo.com/jp/ja/search?q=%E3%83%88%E3%83%83%E3%83%97%E3%82%B9%20MEN

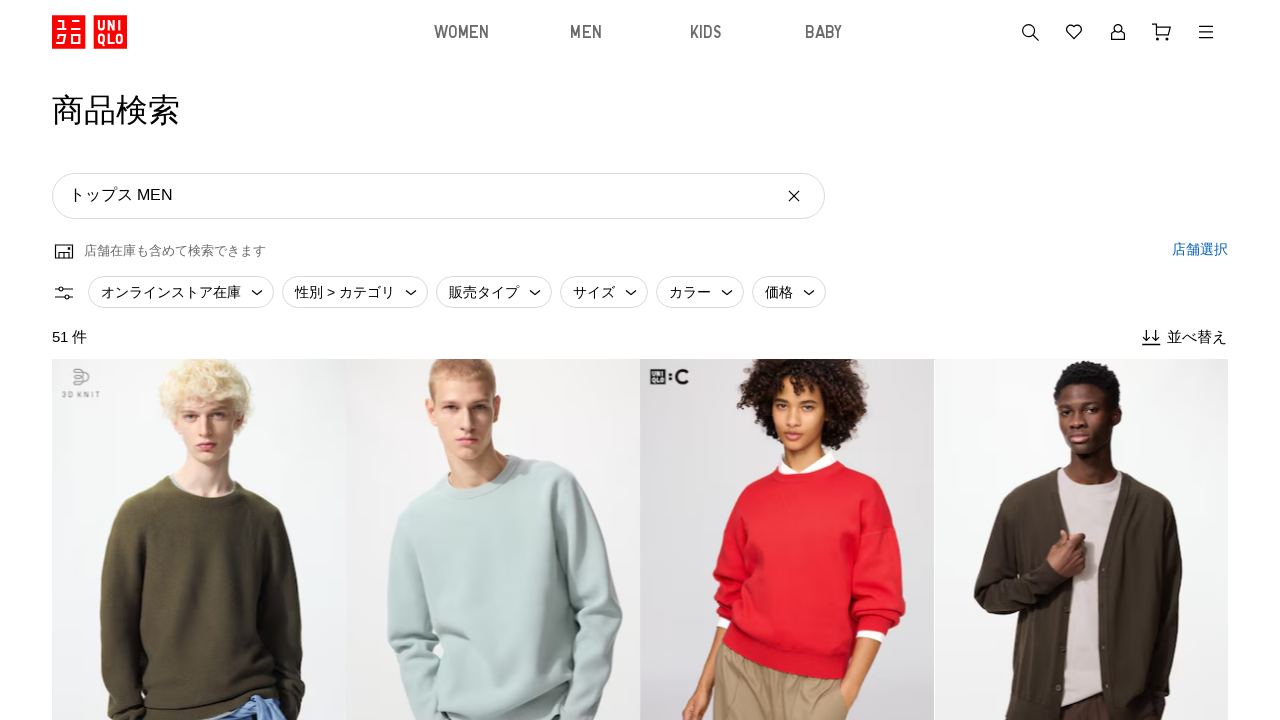

Waited for search results to load
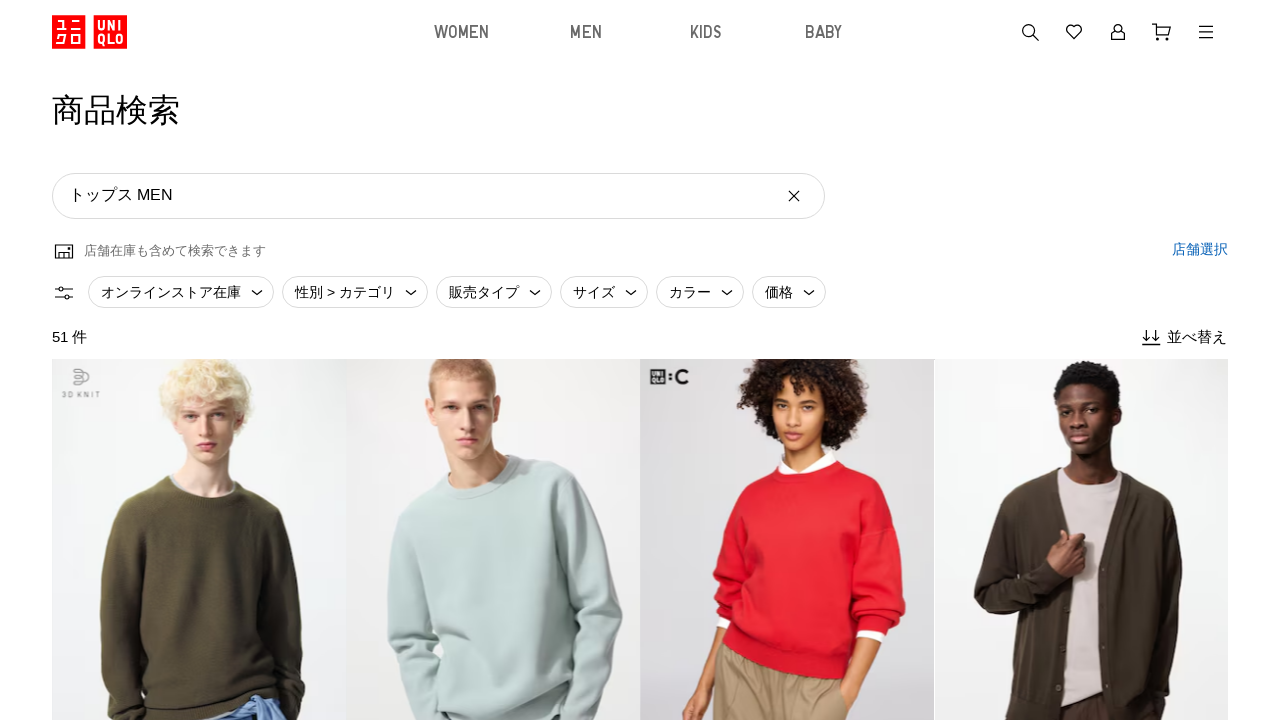

Product grid loaded with product links
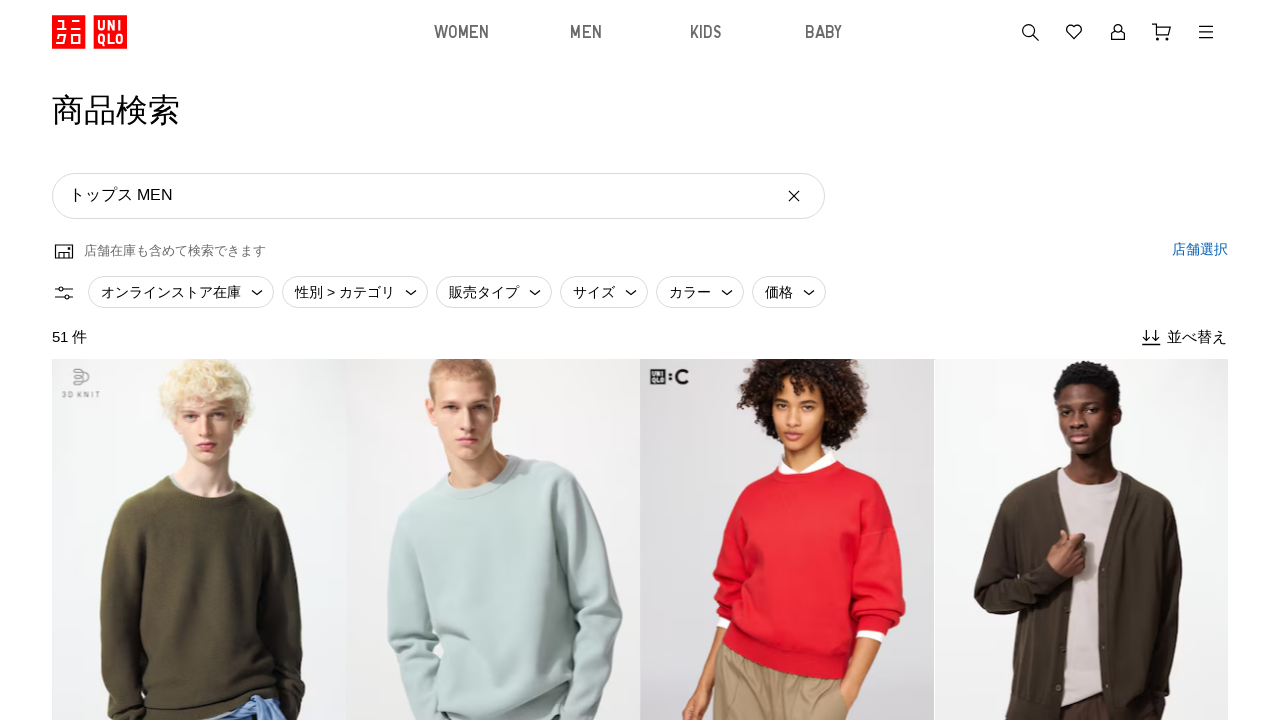

Clicked on the first product in search results at (199, 428) on a[href*='/products/'] >> nth=0
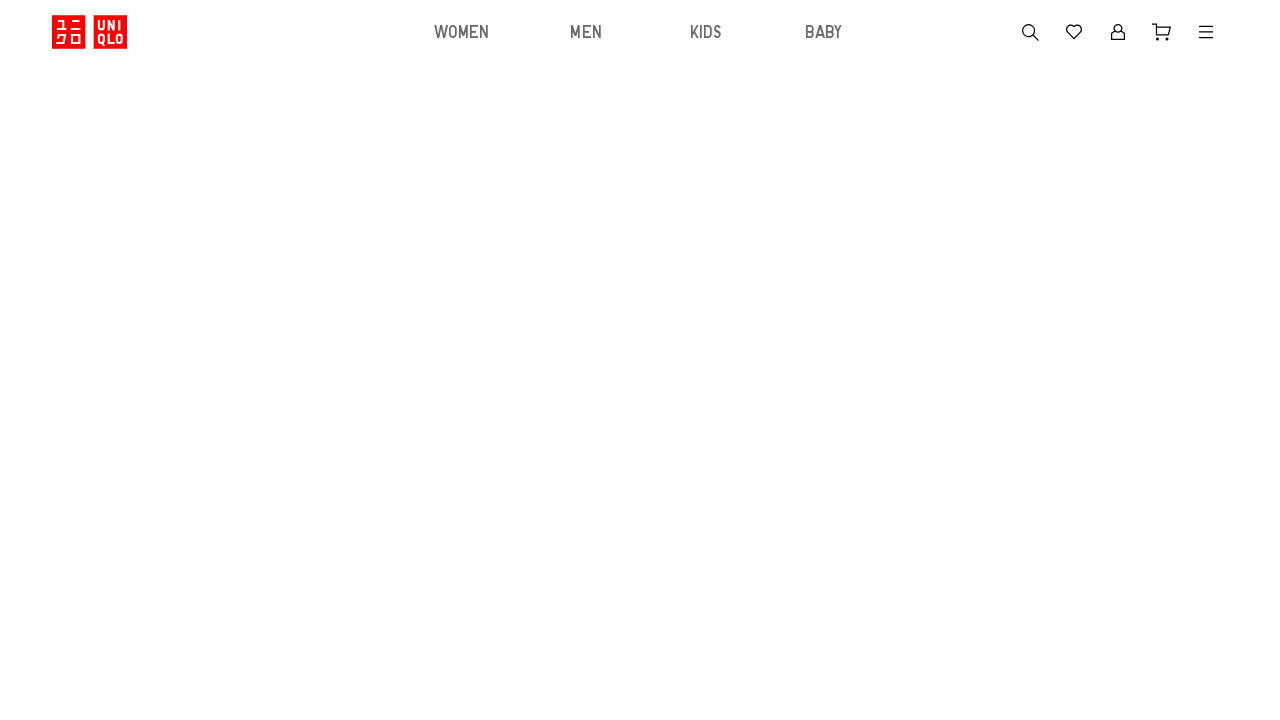

Product page loaded
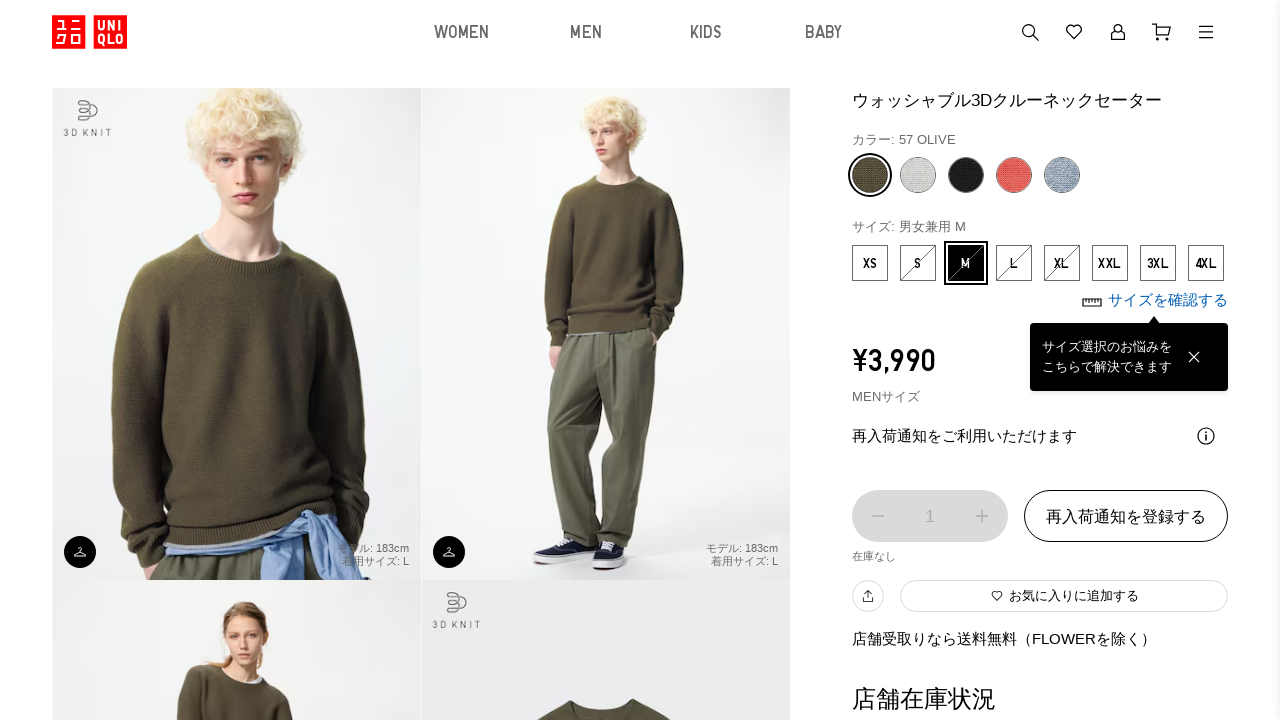

Navigated back to search results page
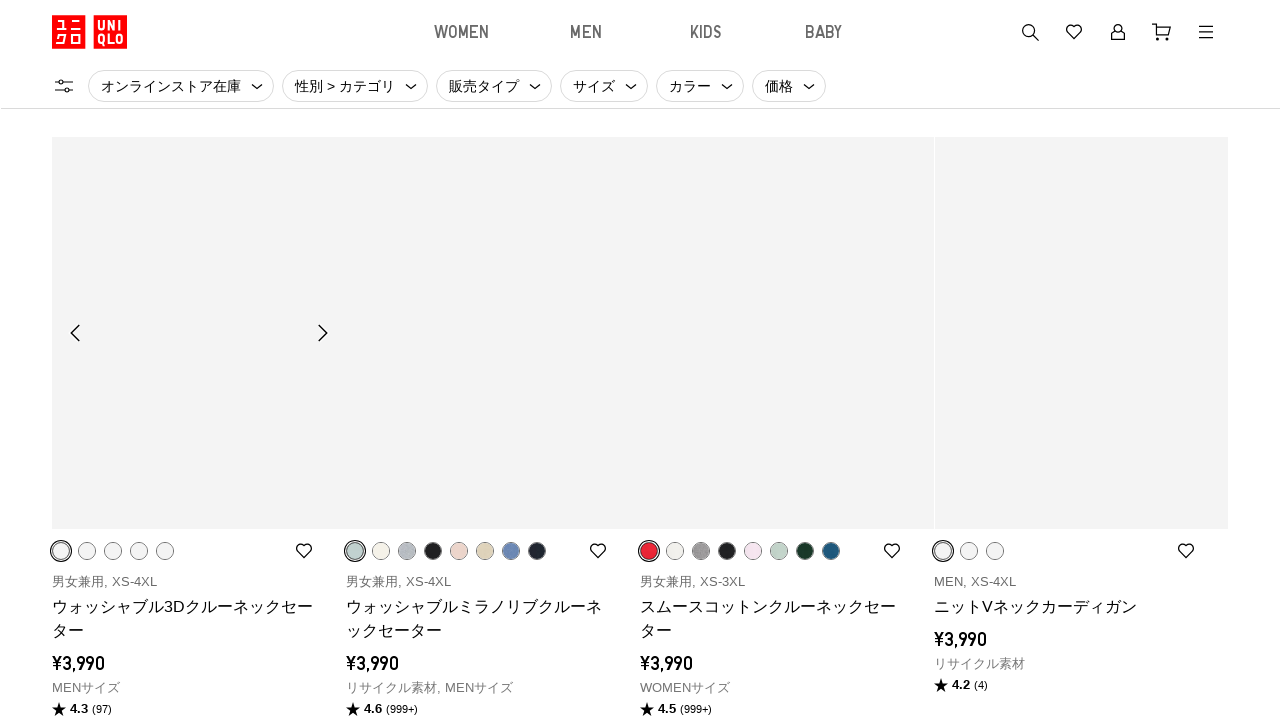

Waited for search results page to fully load
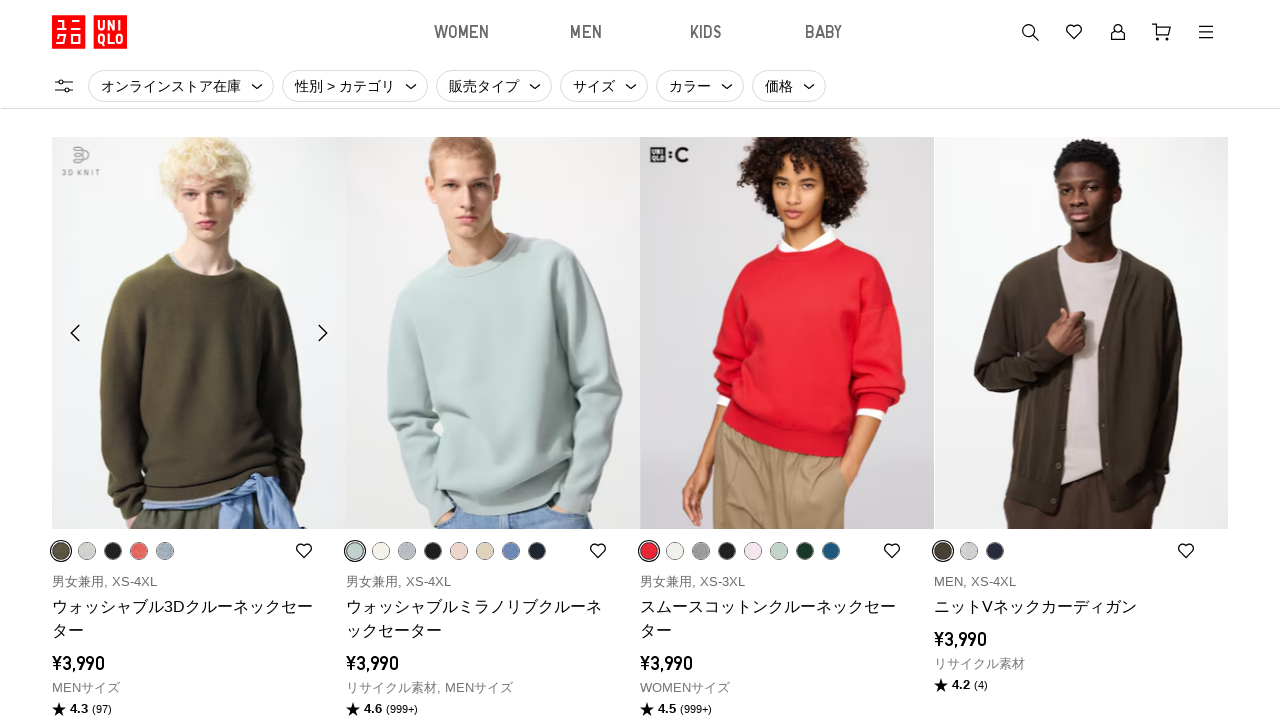

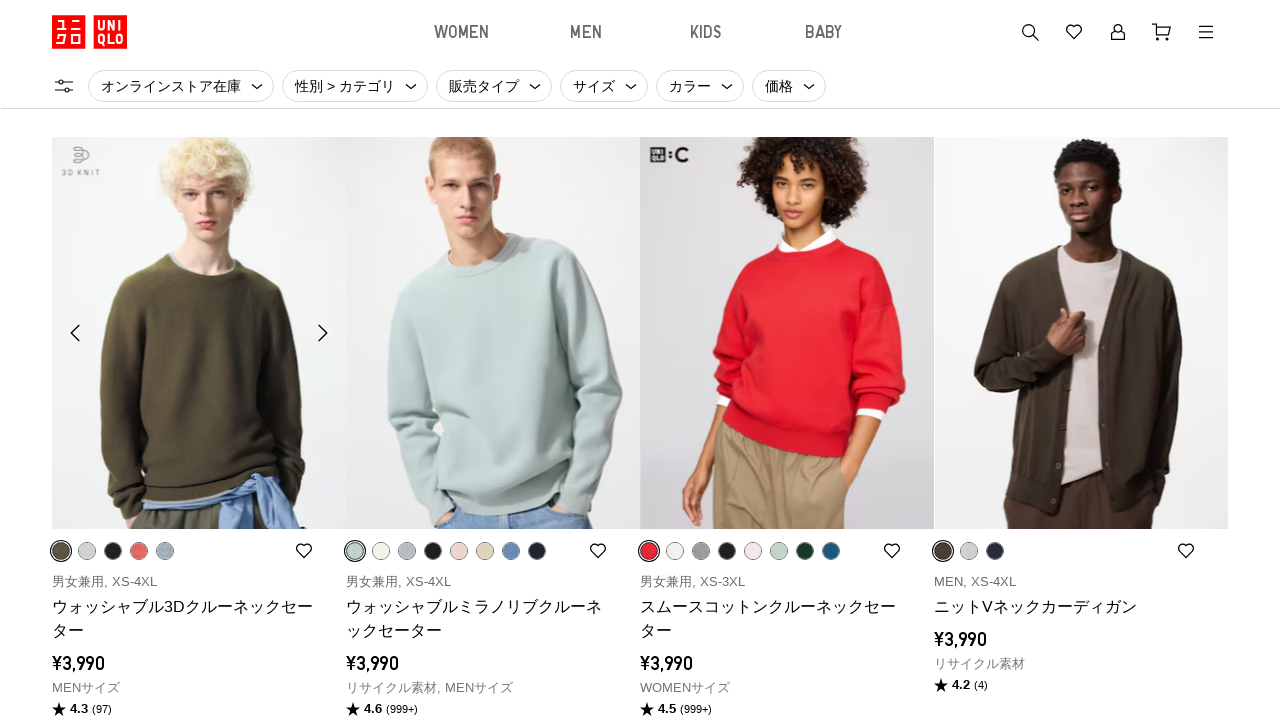